Tests adding multiple todo items and verifying they appear in the list correctly

Starting URL: https://demo.playwright.dev/todomvc

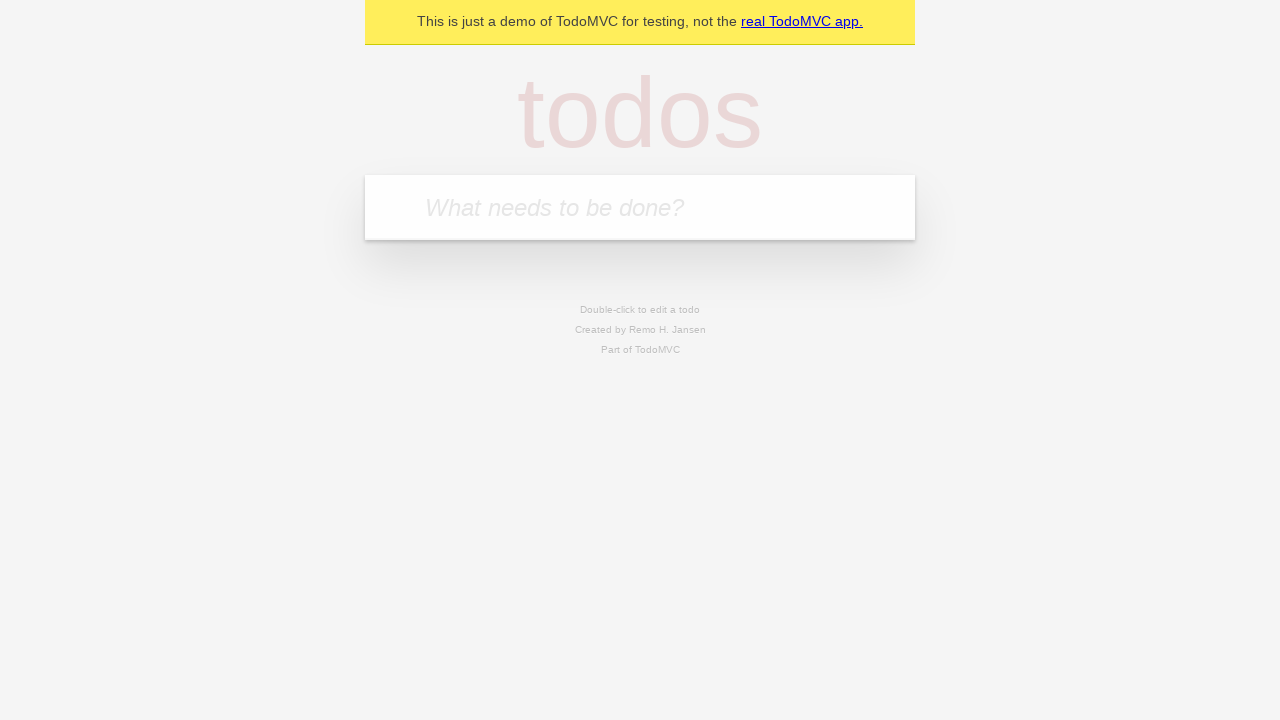

Filled todo input with 'buy some cheese' on internal:attr=[placeholder="What needs to be done?"i]
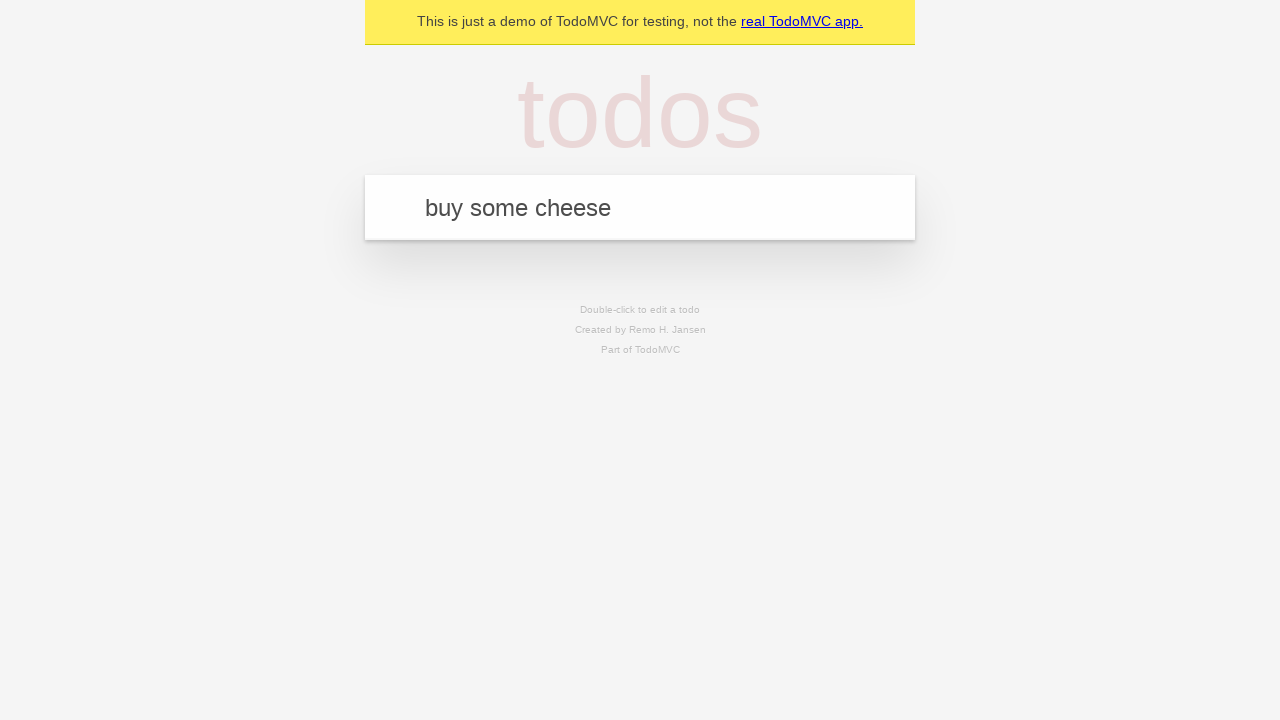

Pressed Enter to add first todo item on internal:attr=[placeholder="What needs to be done?"i]
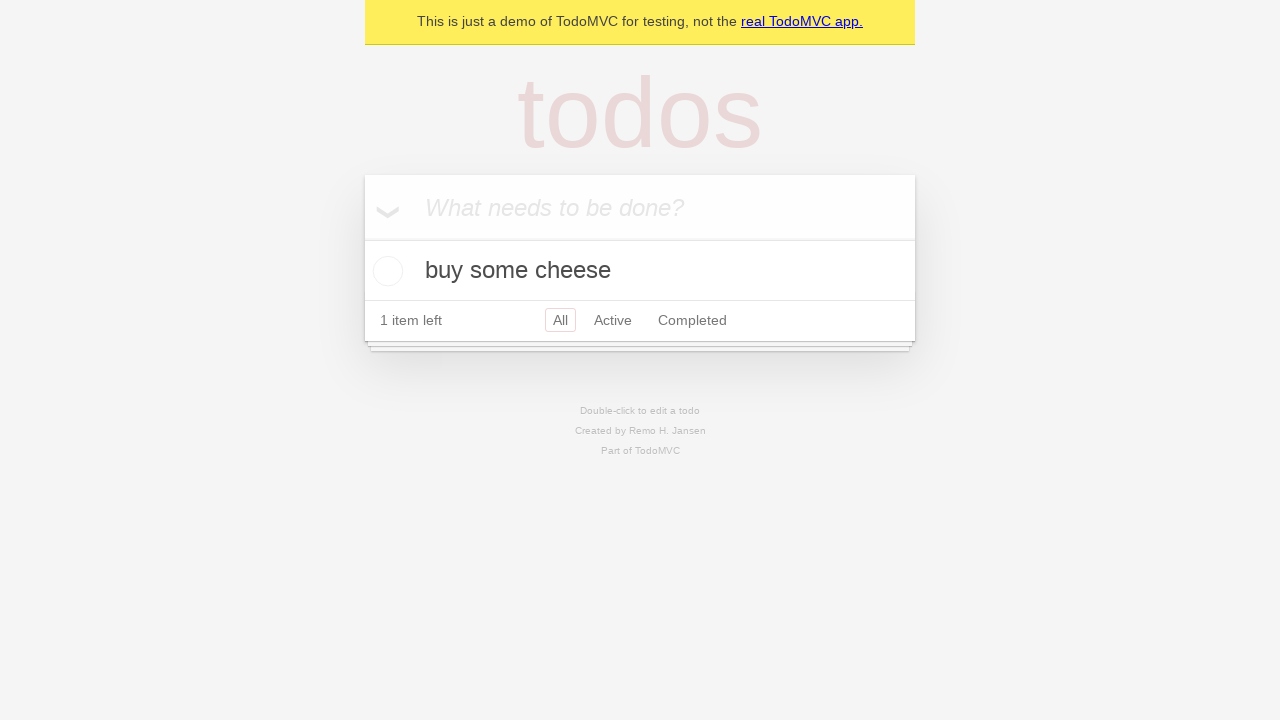

First todo item appeared in the list
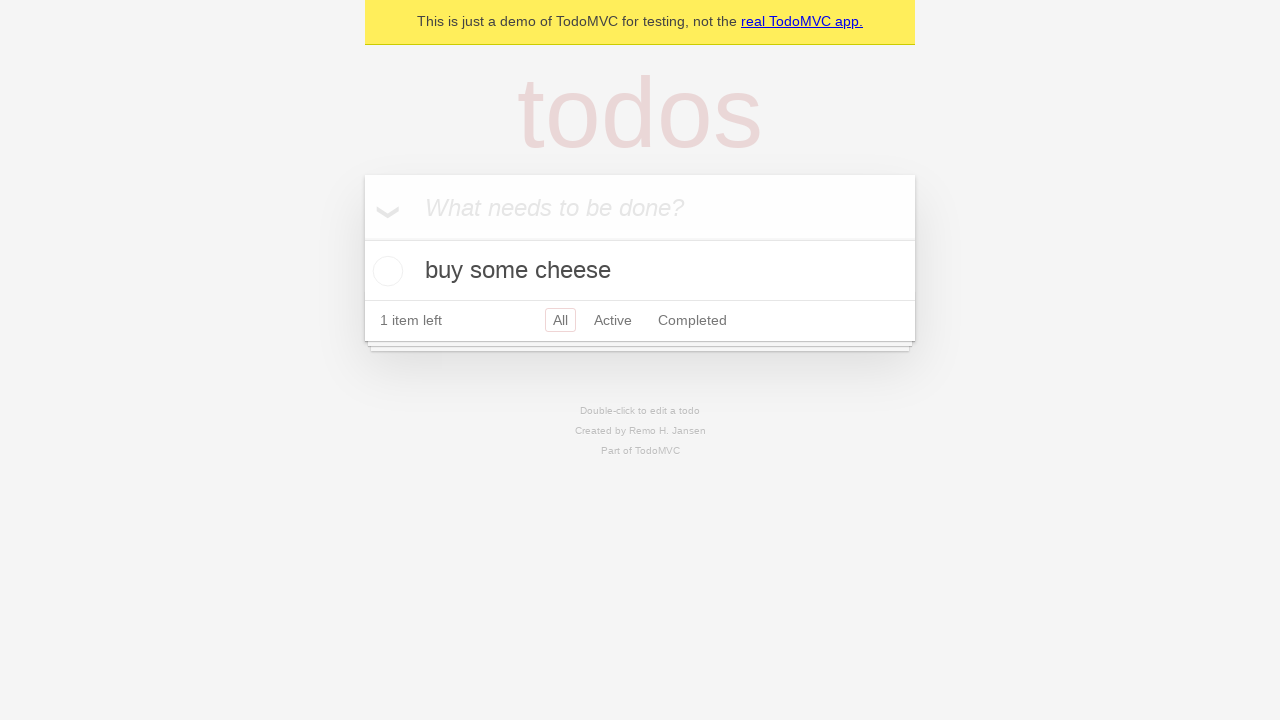

Filled todo input with 'feed the cat' on internal:attr=[placeholder="What needs to be done?"i]
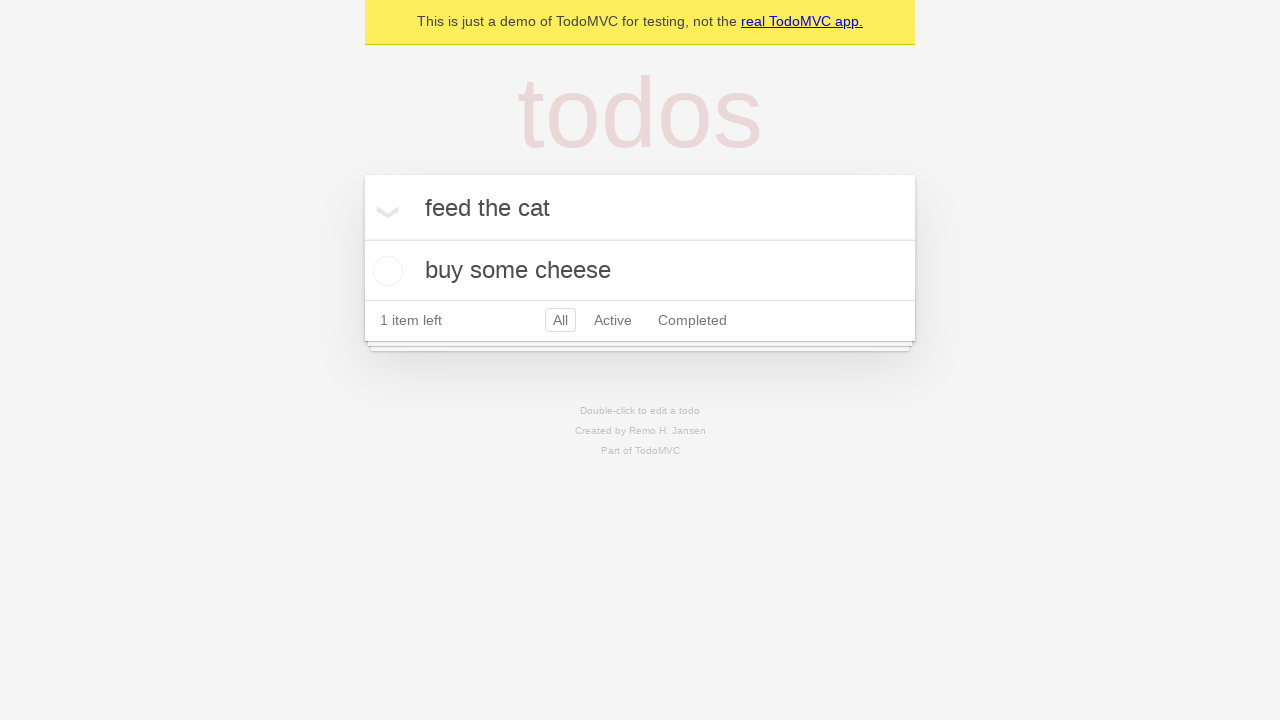

Pressed Enter to add second todo item on internal:attr=[placeholder="What needs to be done?"i]
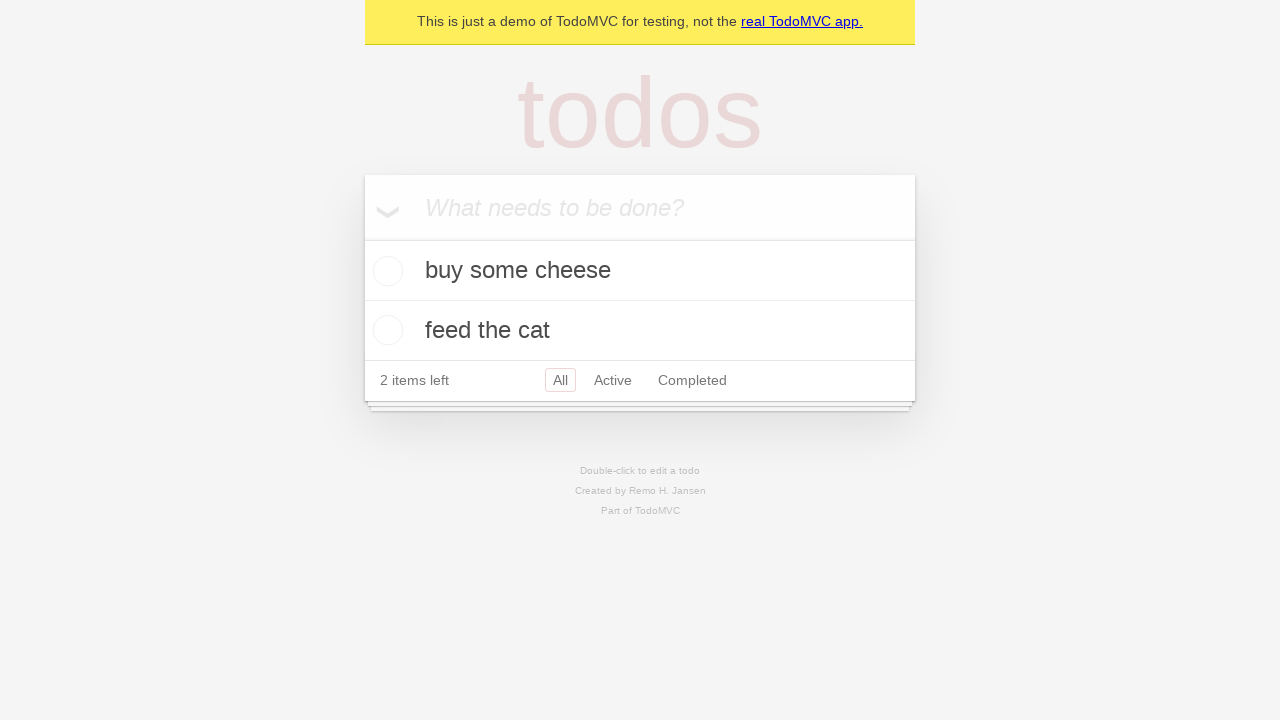

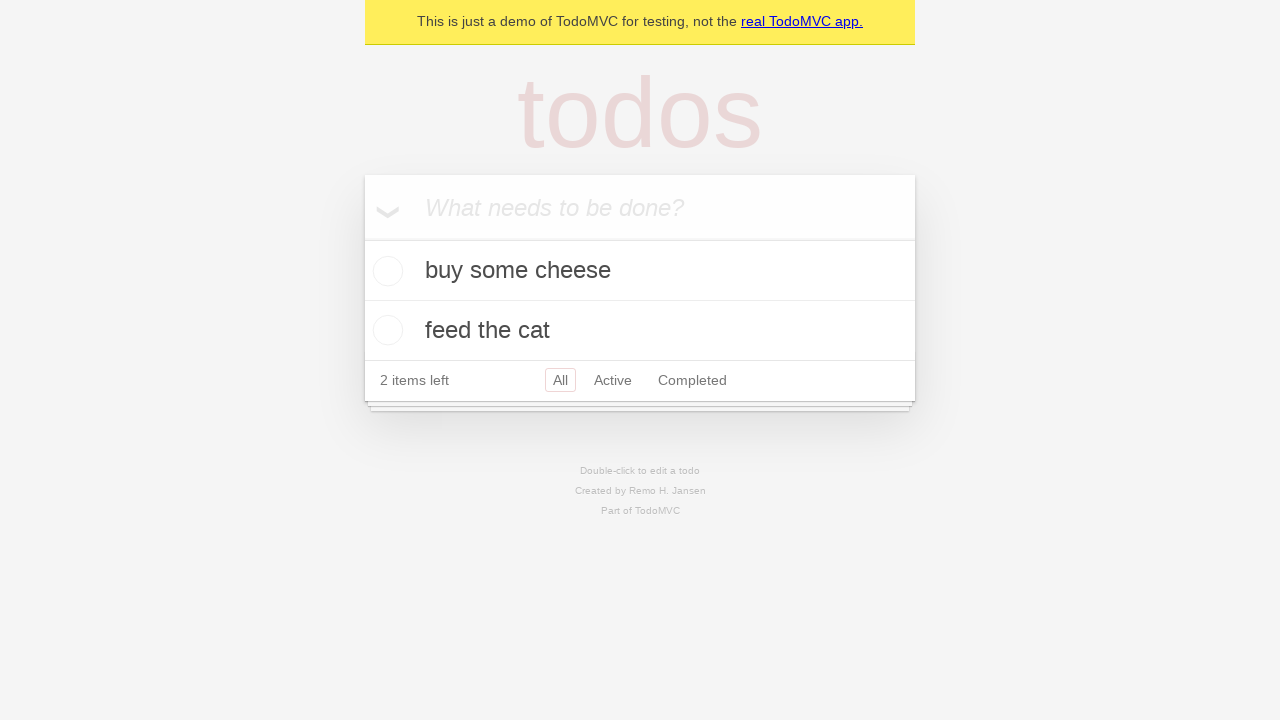